Tests iframe handling by navigating to the Frames section, switching between two iframes, and reading text content from elements inside each frame

Starting URL: https://demoqa.com/

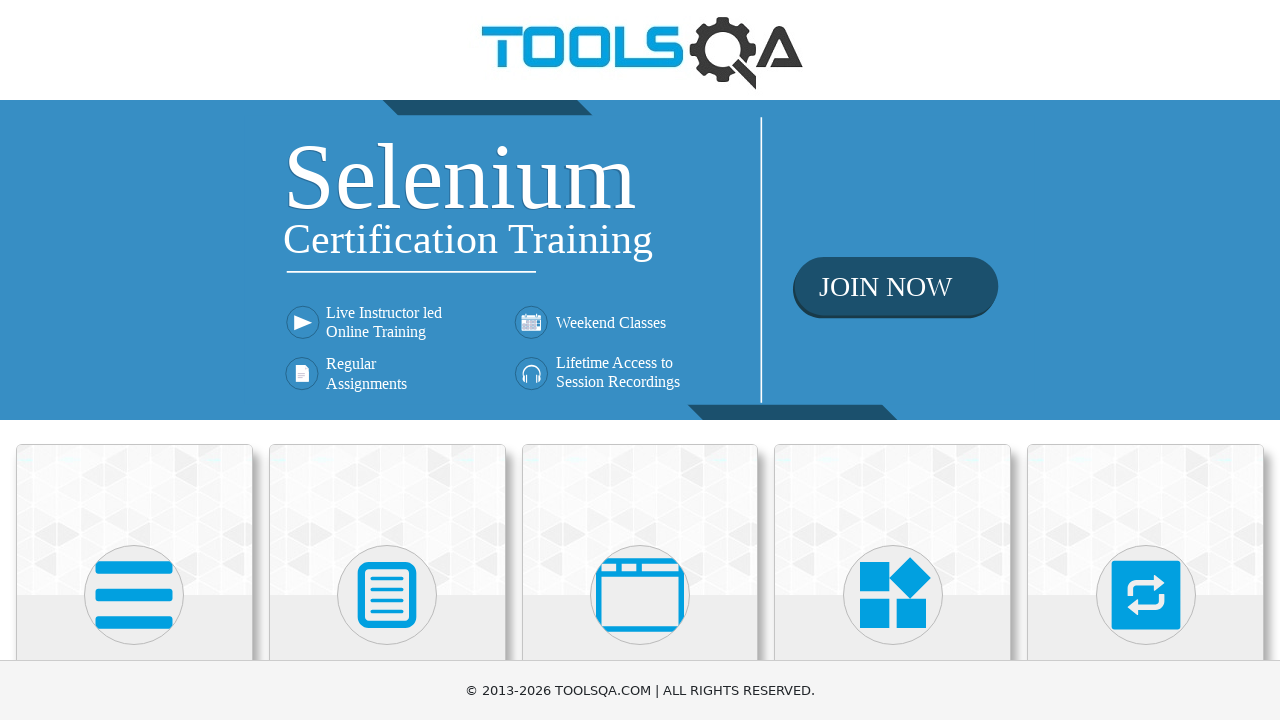

Navigated to DemoQA home page
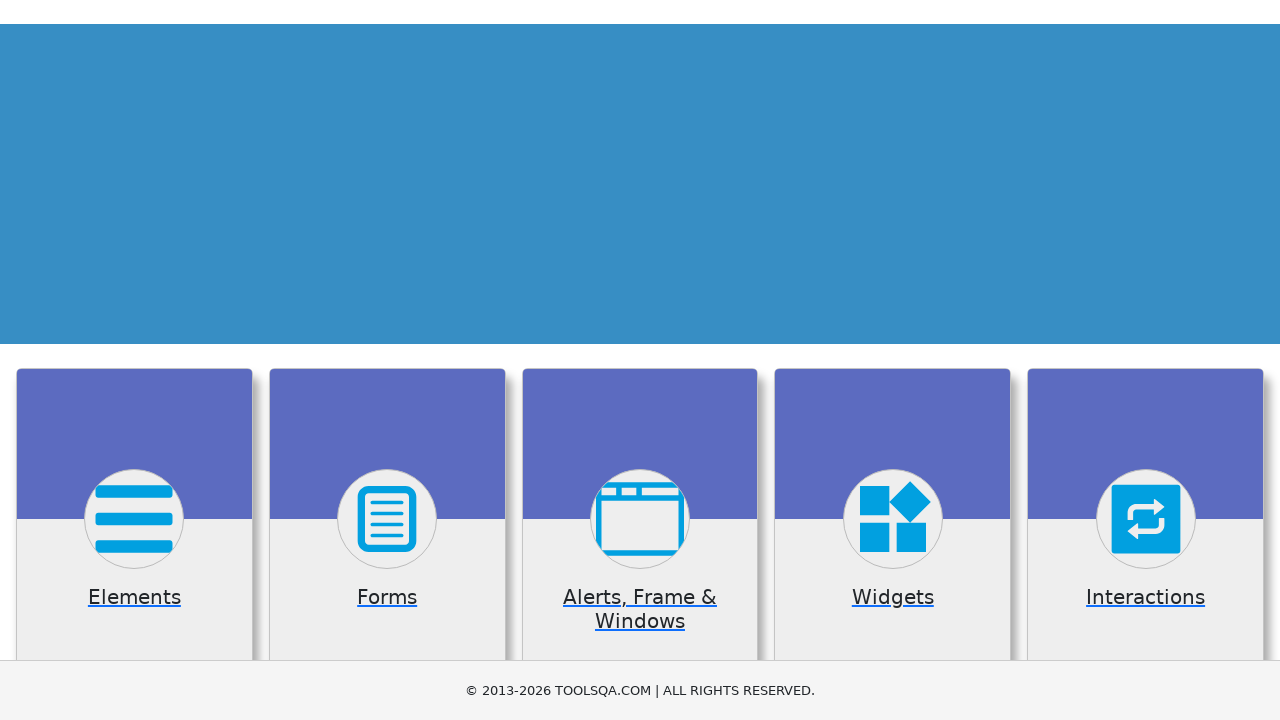

Clicked on 'Alerts, Frame & Windows' menu item at (640, 360) on xpath=//h5[text()='Alerts, Frame & Windows']
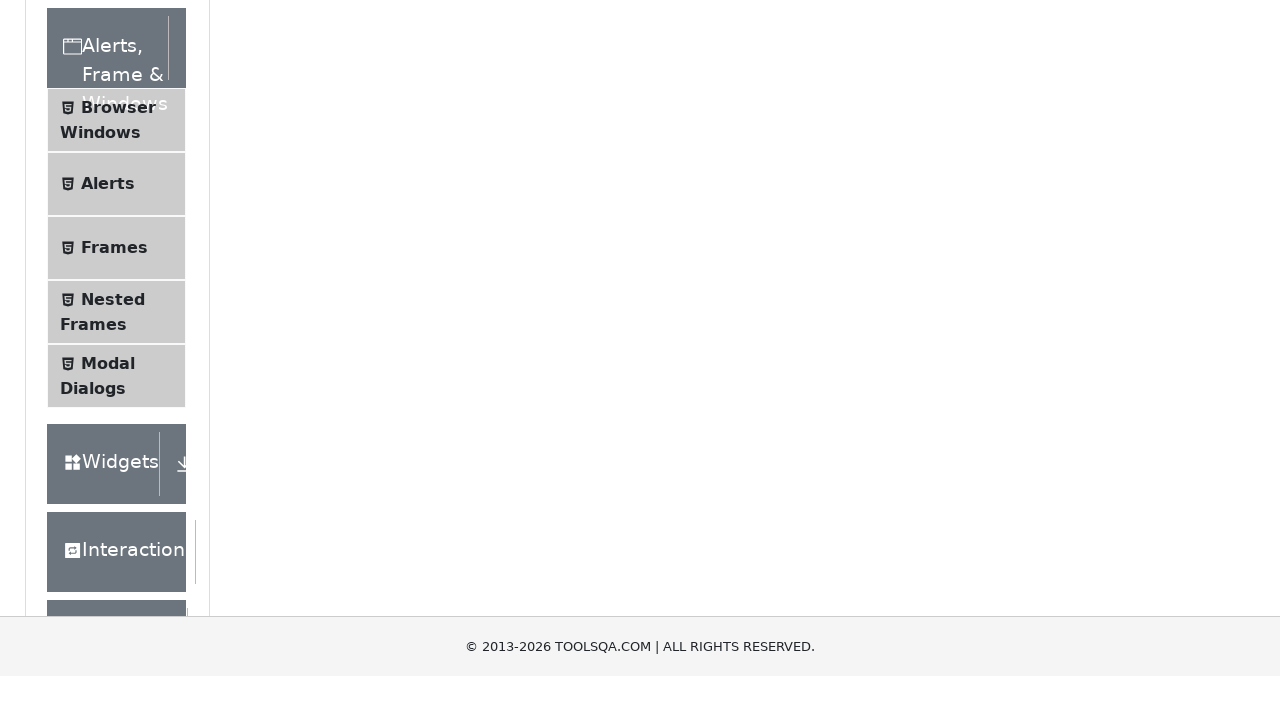

Clicked on 'Frames' submenu item at (114, 565) on xpath=//span[text()='Frames']
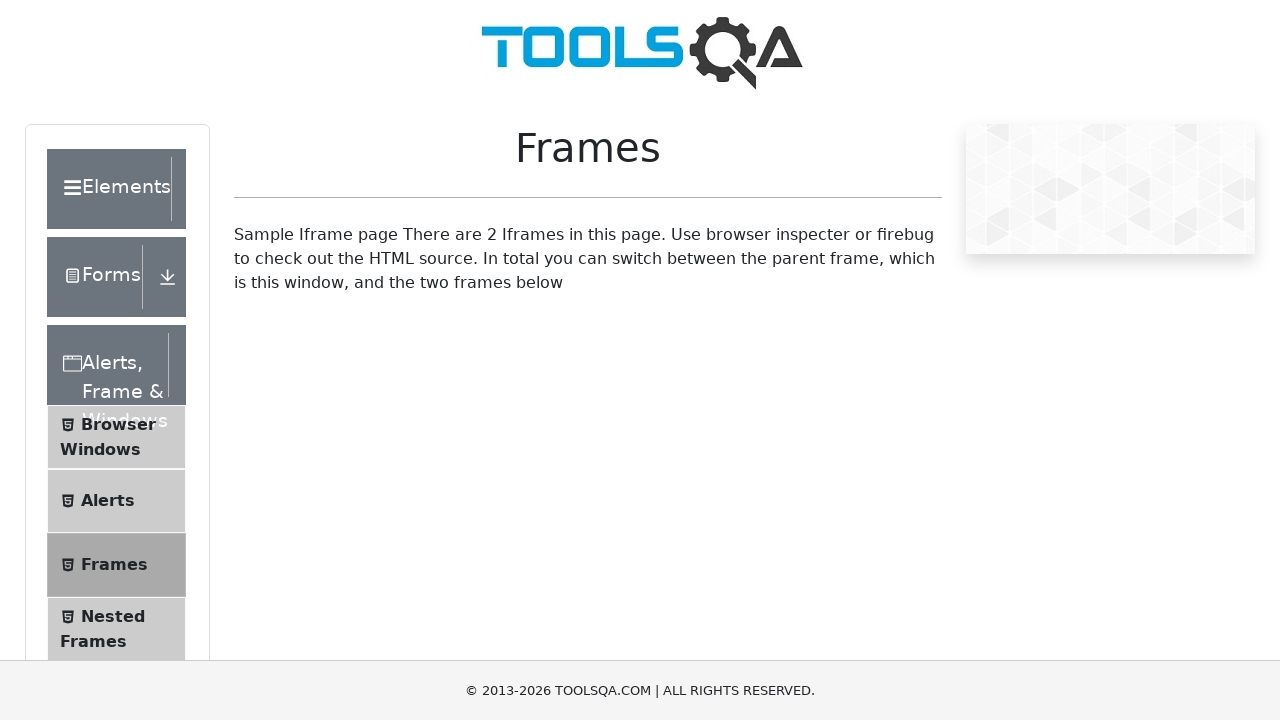

Switched to frame1 and verified sample heading content exists
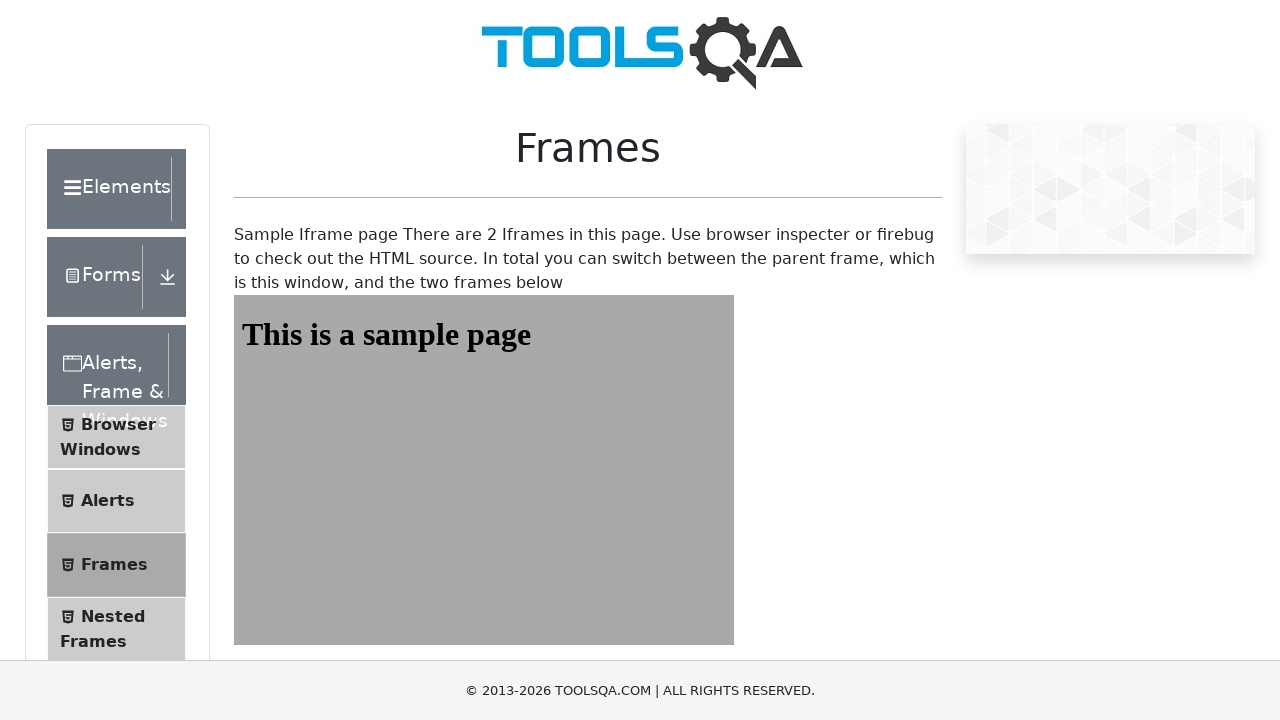

Switched to frame2 and verified sample heading content exists
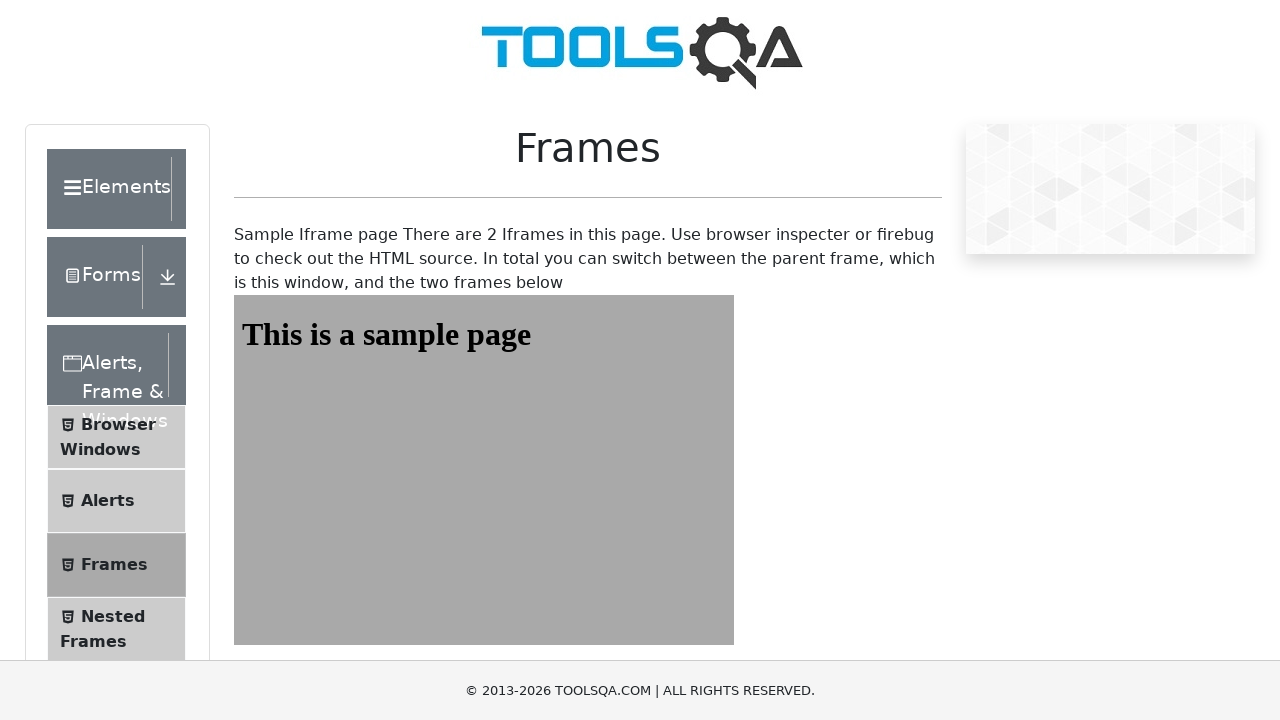

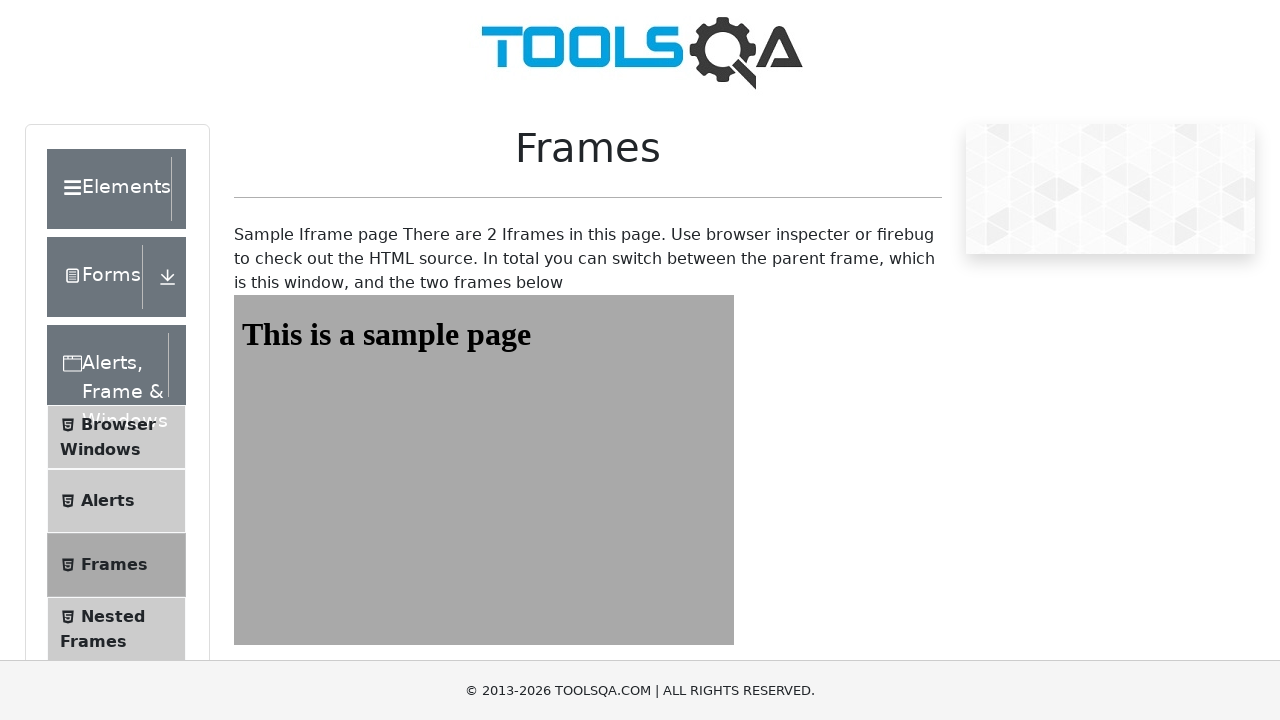